Opens a link in a new tab by performing a Ctrl+Shift+Click action on a menu item

Starting URL: https://jqueryui.com/droppable/

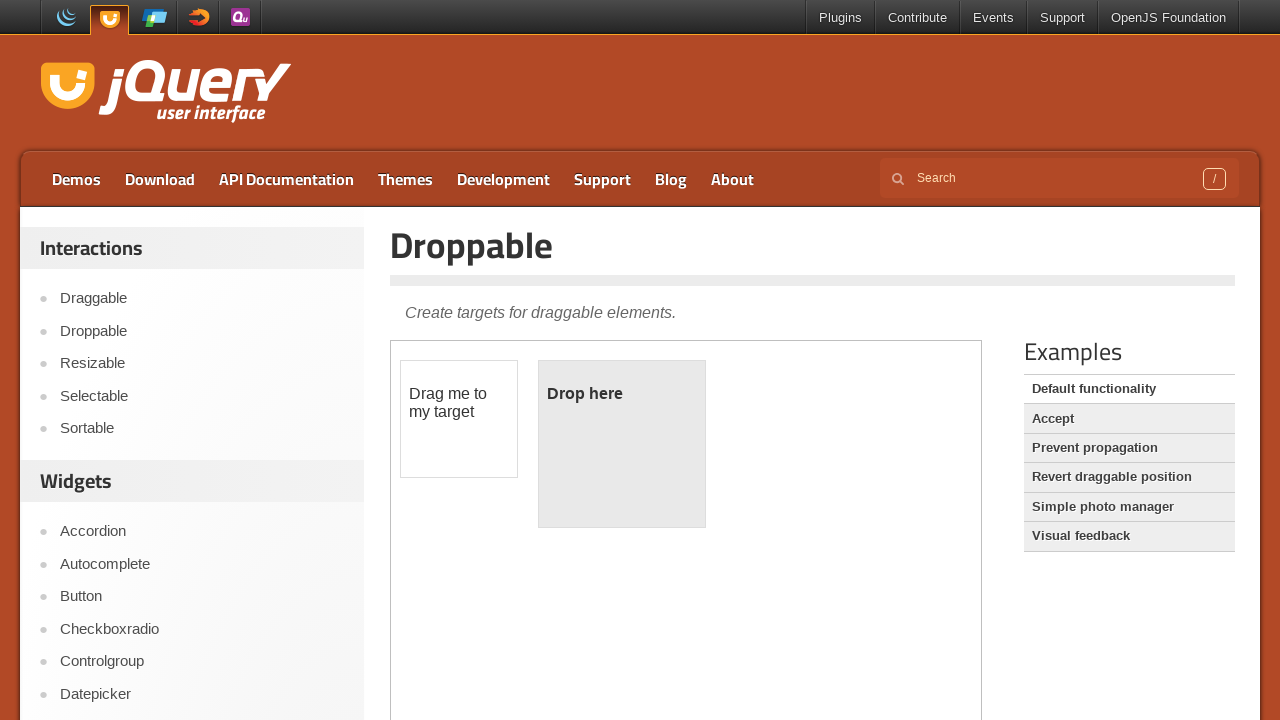

Located third menu item in top menu
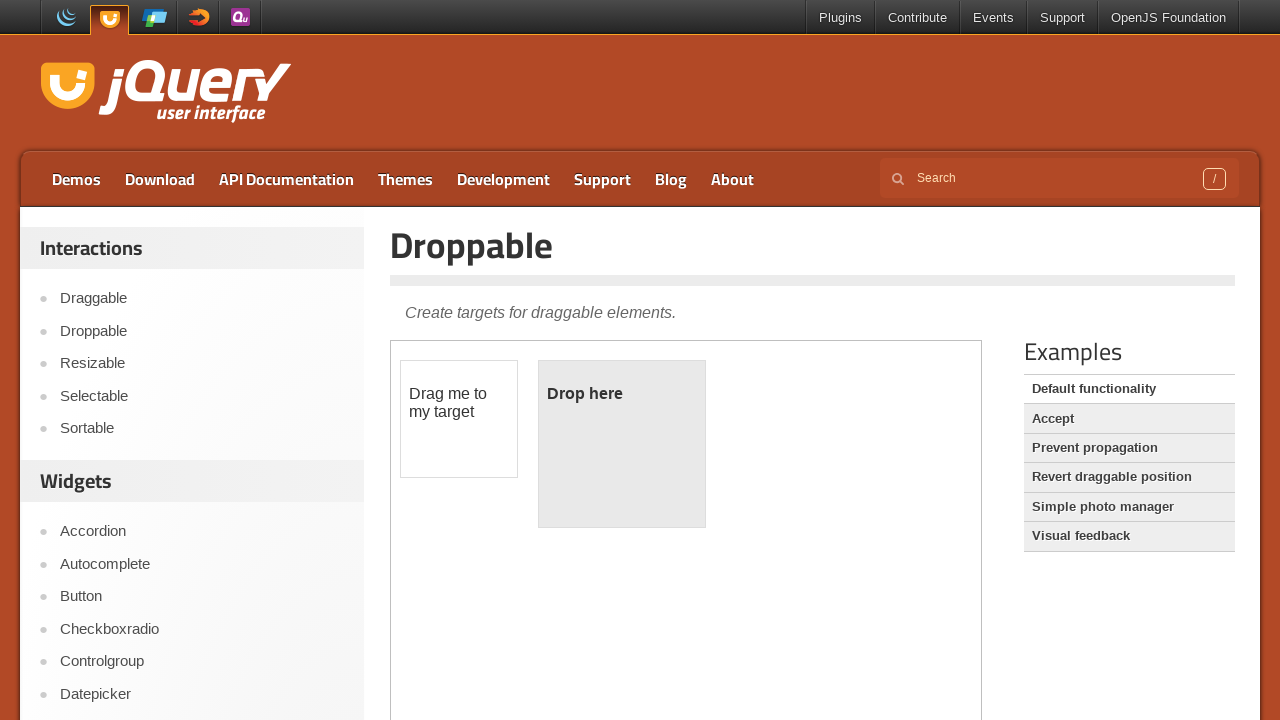

Performed Ctrl+Shift+Click on menu item to open link in new tab at (286, 179) on xpath=//ul[@id='menu-top']/li[3]/a
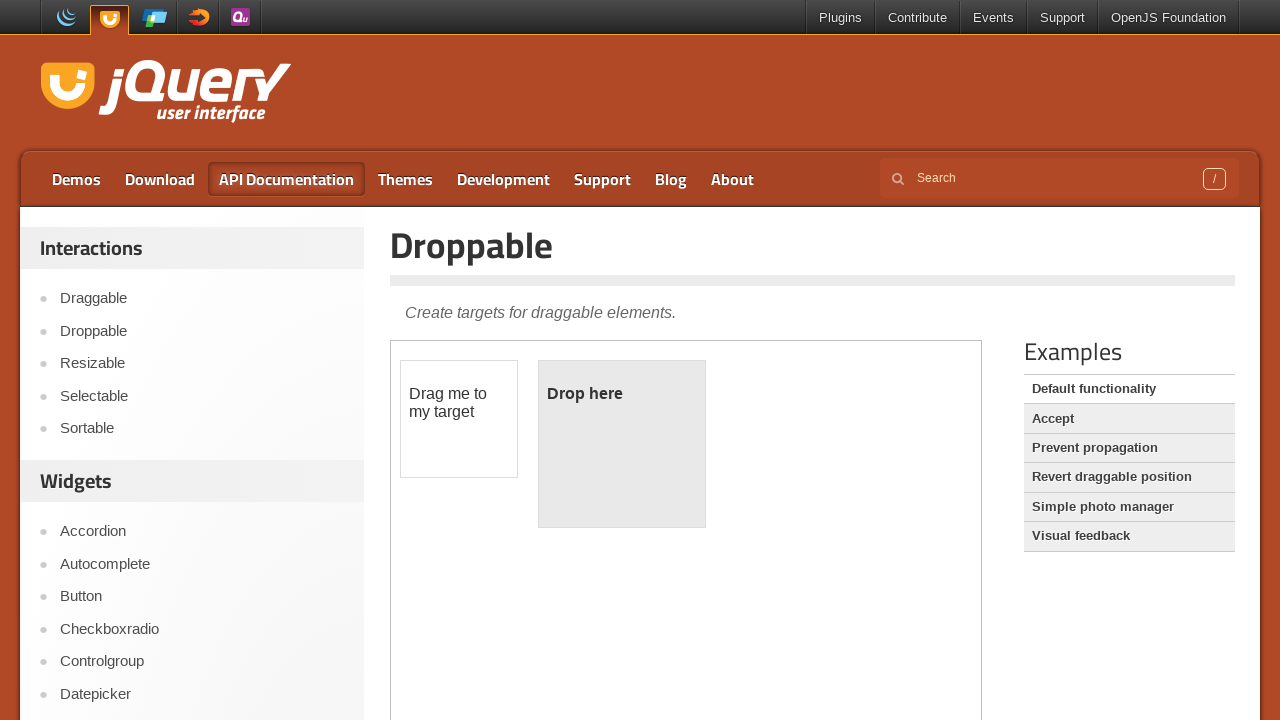

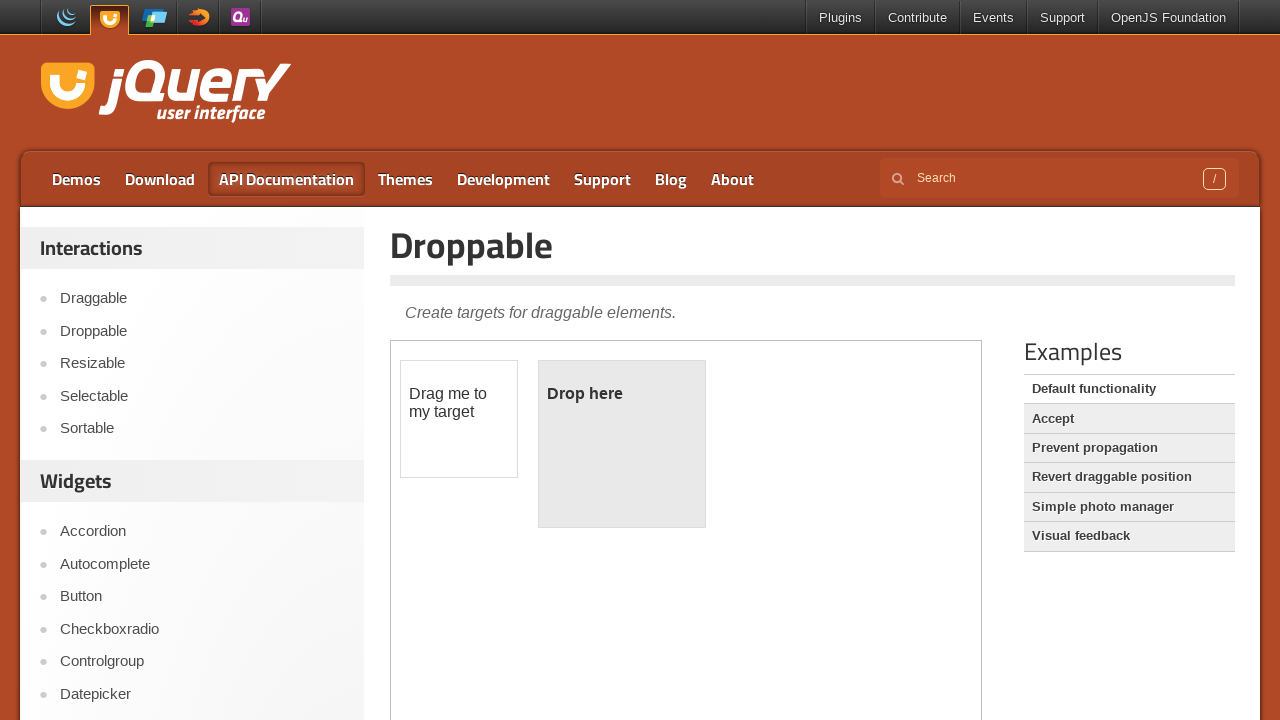